Tests internet speed measurement functionality by navigating to fast.com and retrieving download and upload speeds

Starting URL: https://www.fast.com

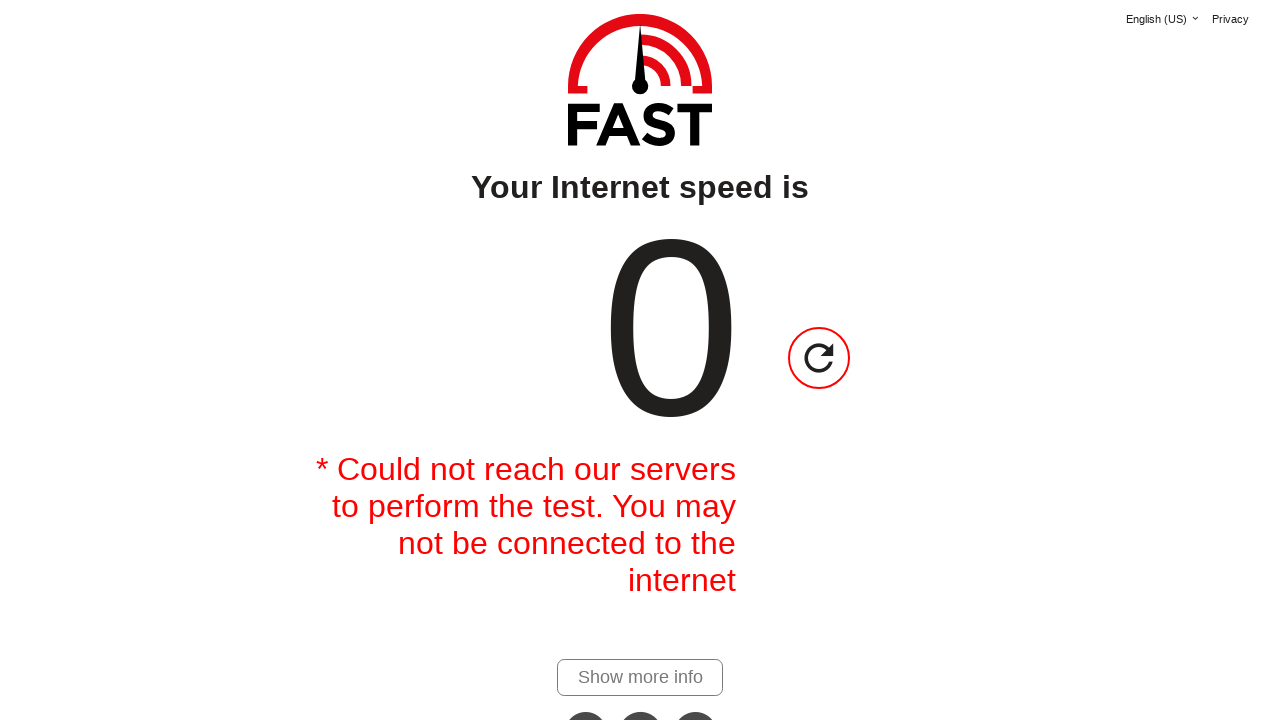

Waited 30 seconds for speed test to complete
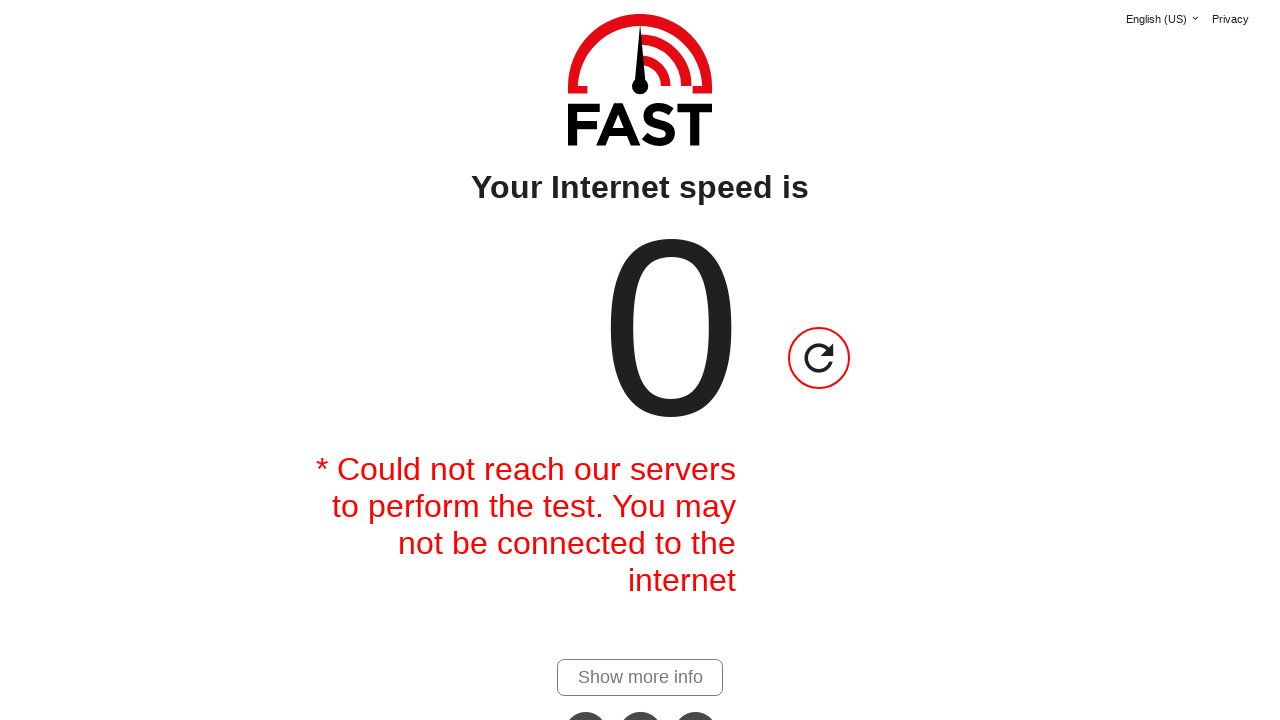

Clicked 'Show More Details' link to reveal upload speed at (640, 677) on #show-more-details-link
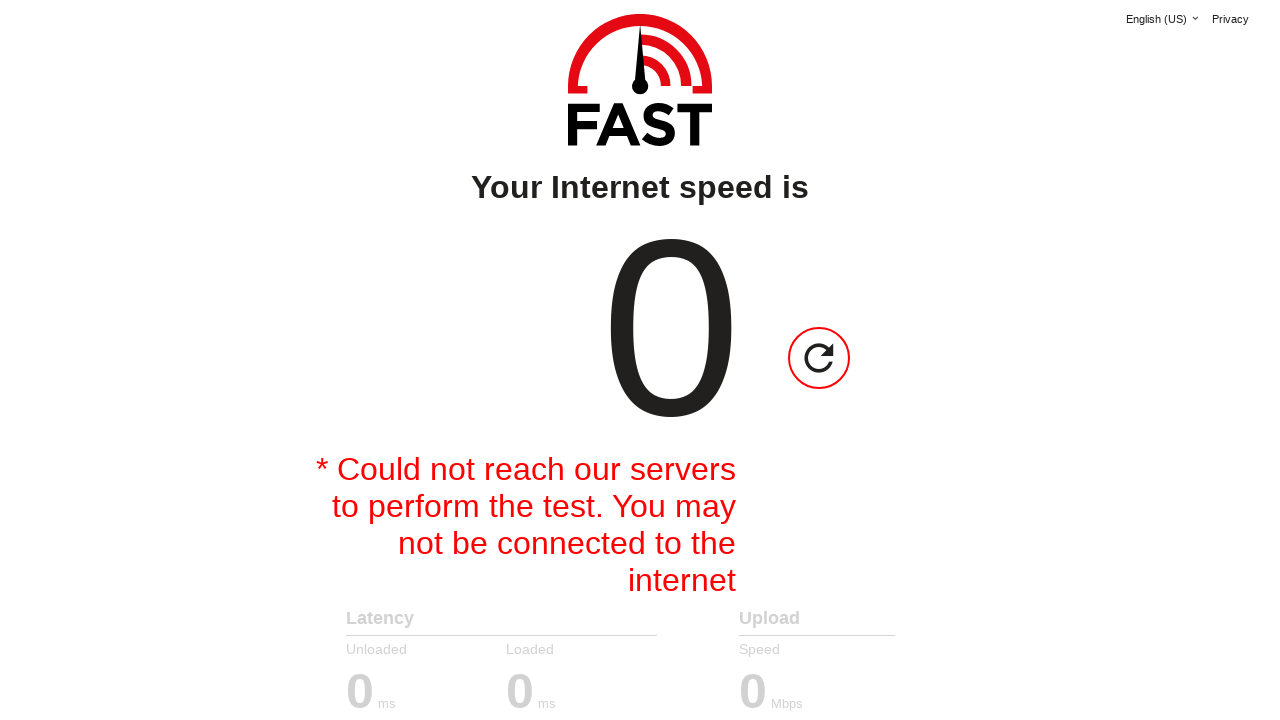

Upload speed value became visible
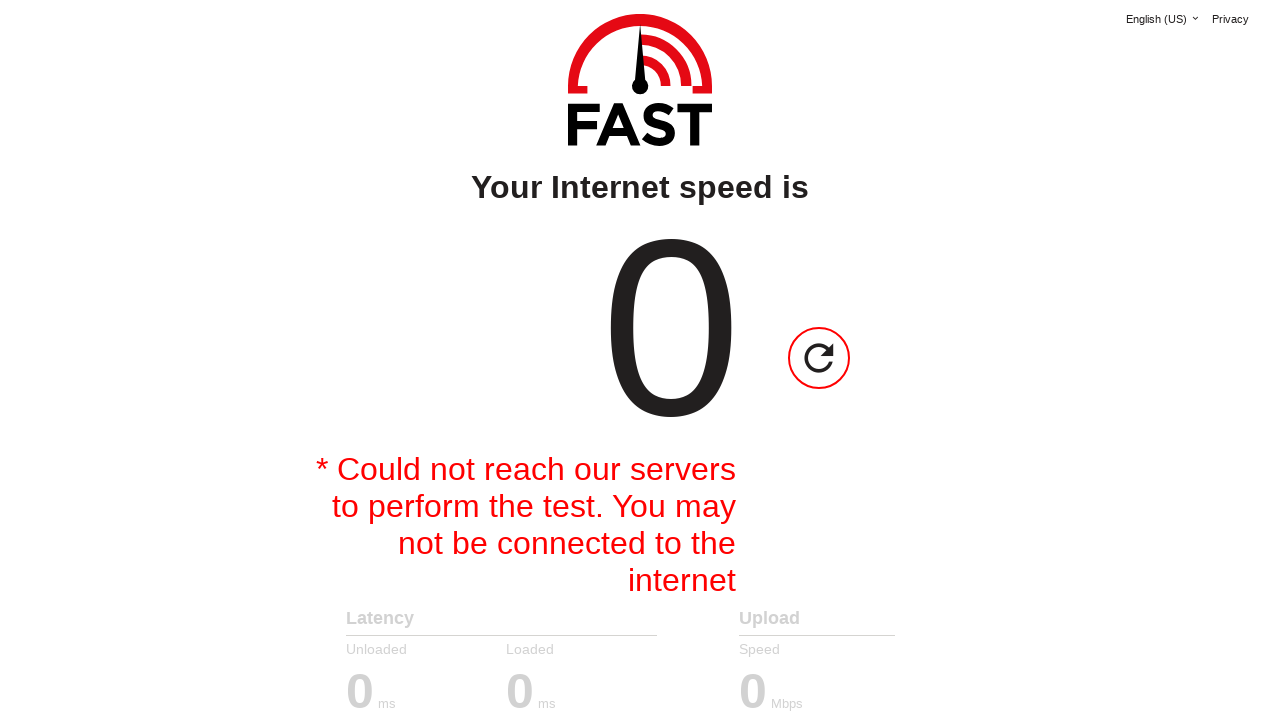

Retrieved download speed: 
                                0
                            
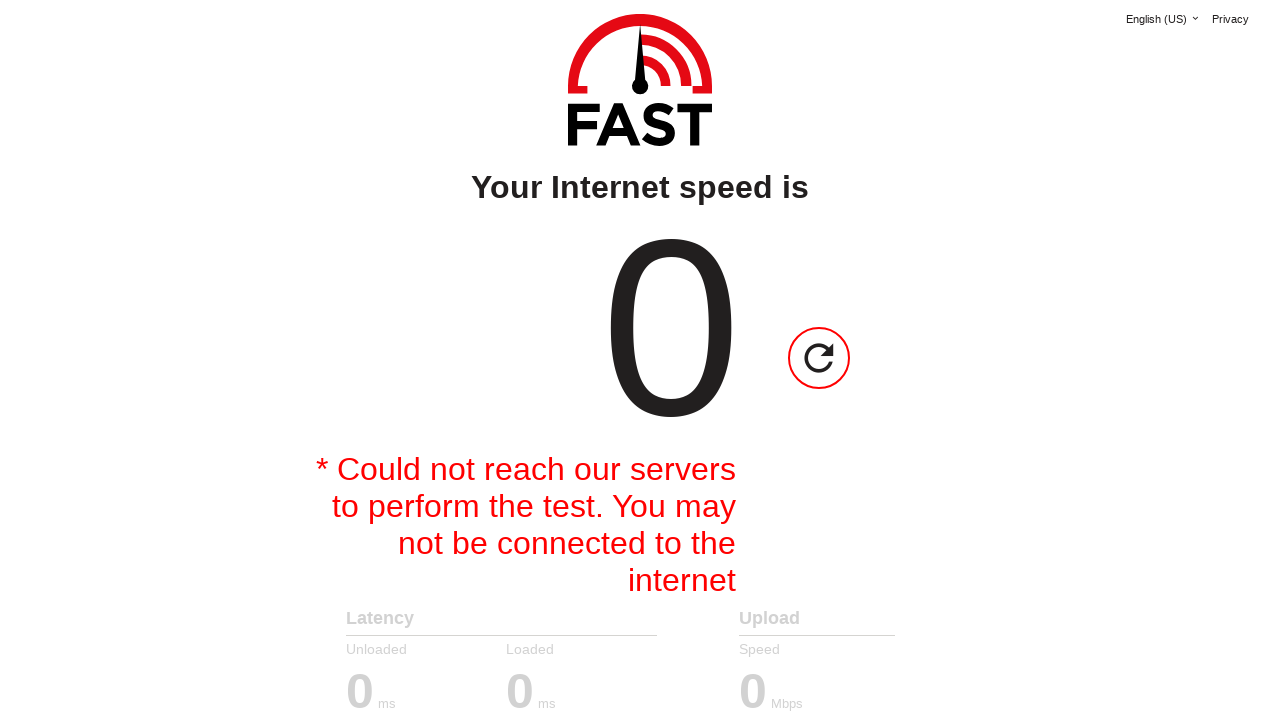

Retrieved upload speed: 0
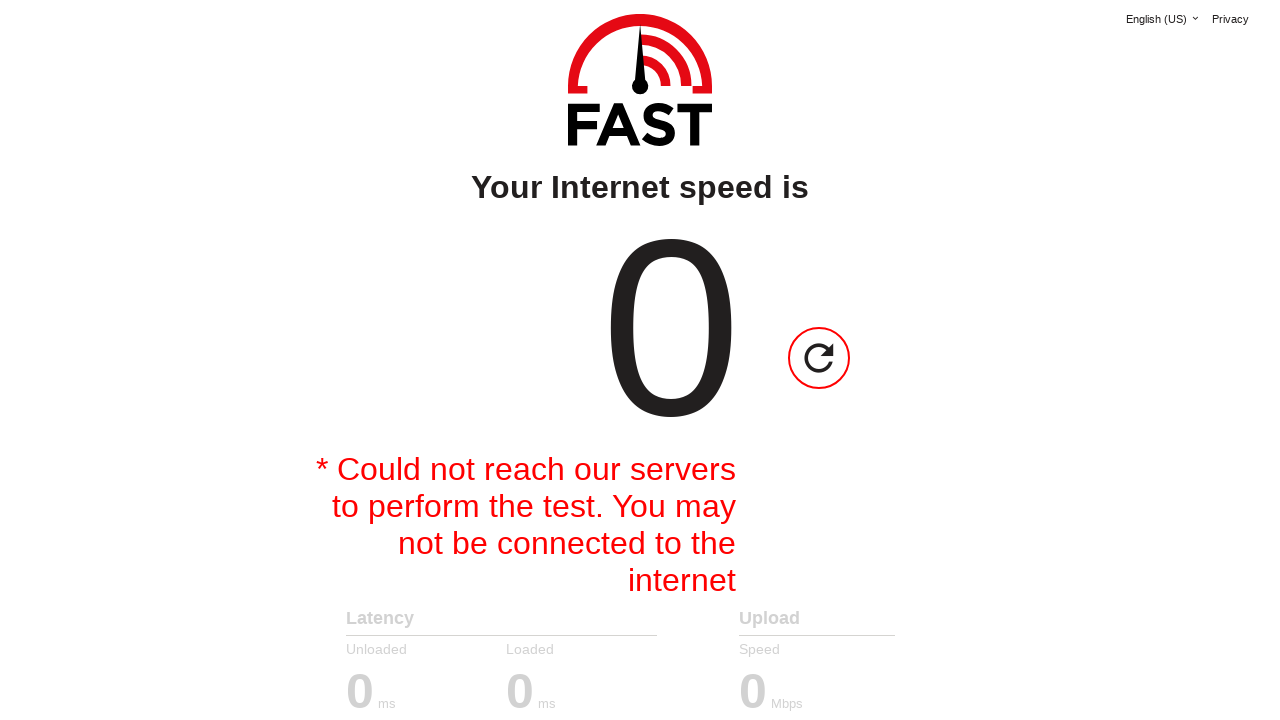

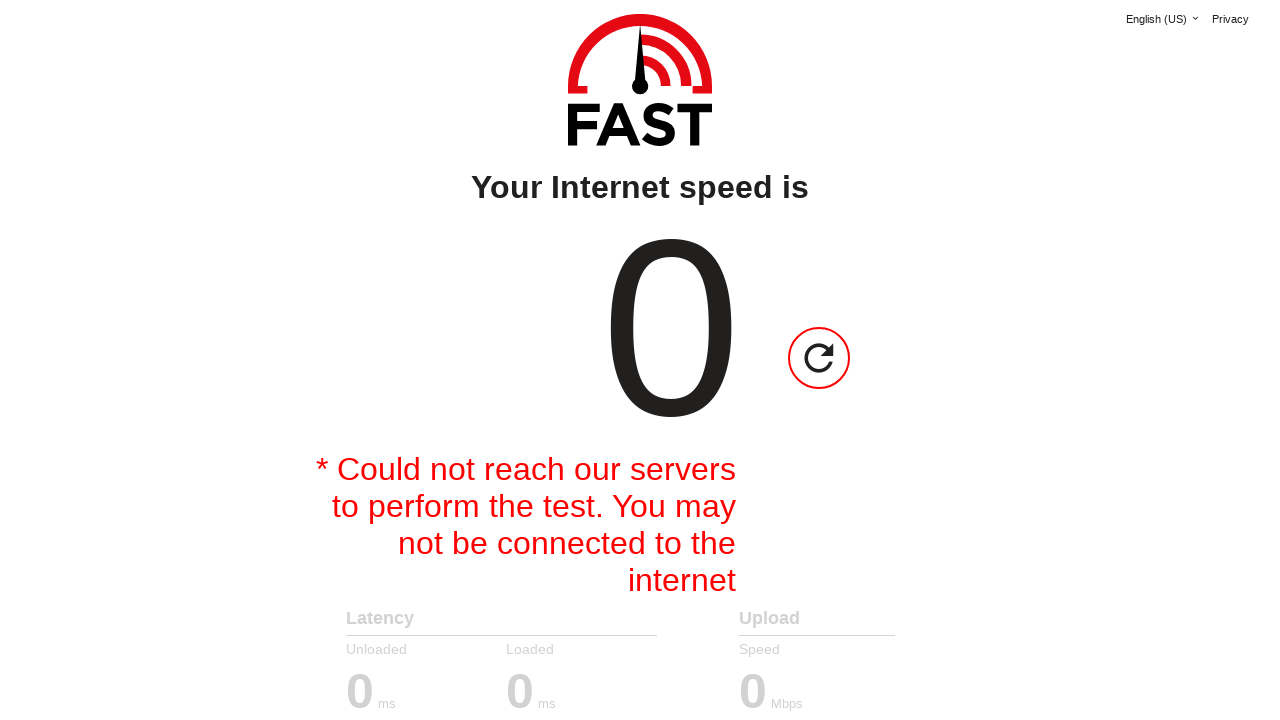